Tests radio button selection by clicking through three radio button options

Starting URL: https://formy-project.herokuapp.com/radiobutton

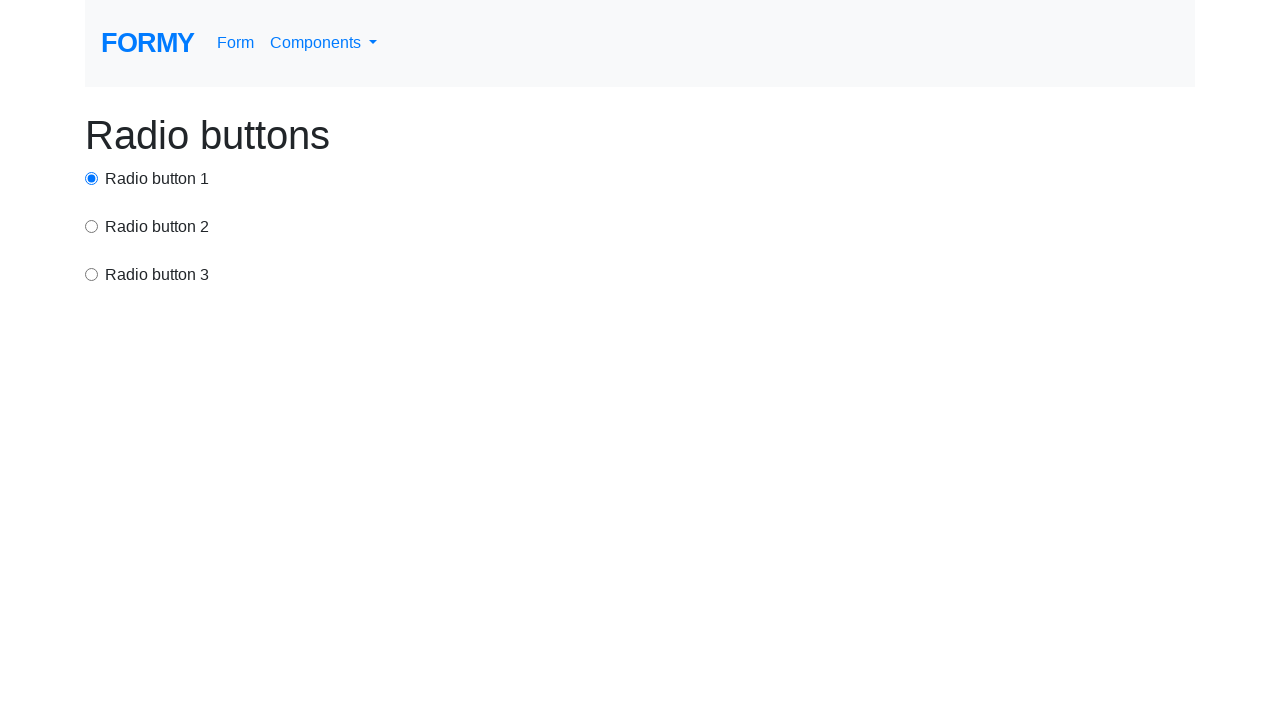

Clicked radio button option 3 at (92, 274) on input[value='option3']
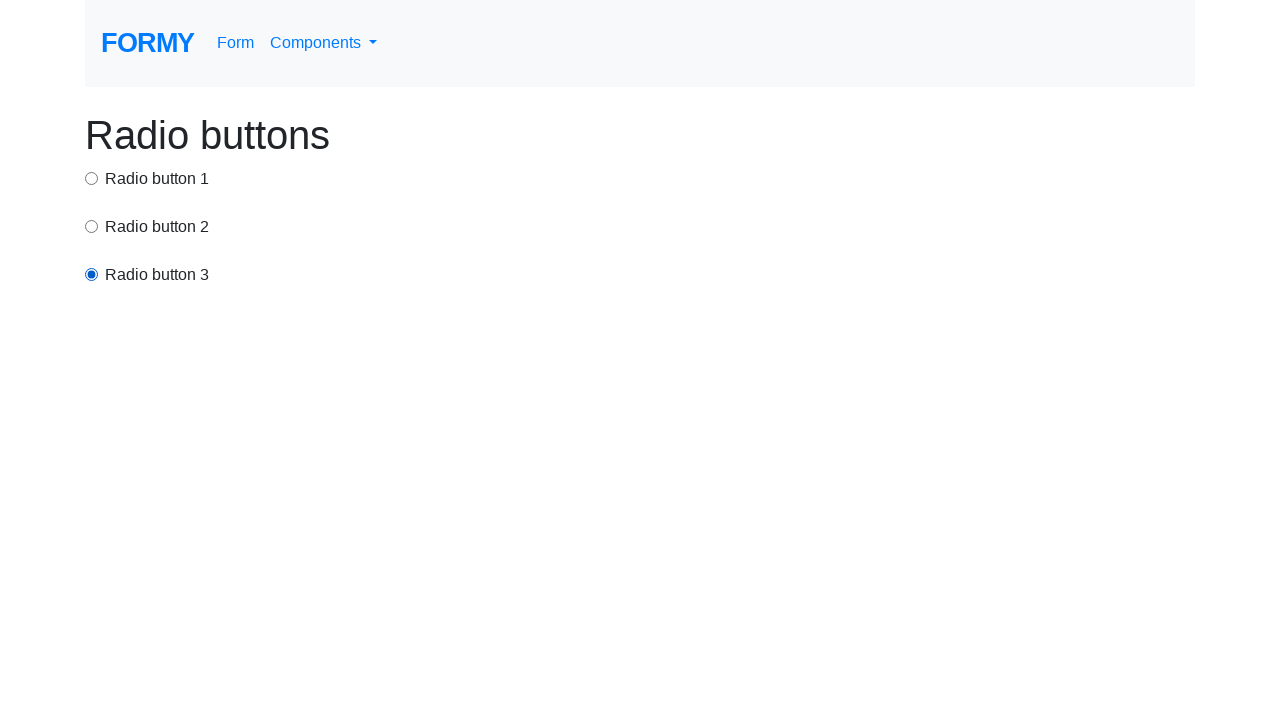

Clicked radio button option 2 at (92, 226) on input[value='option2']
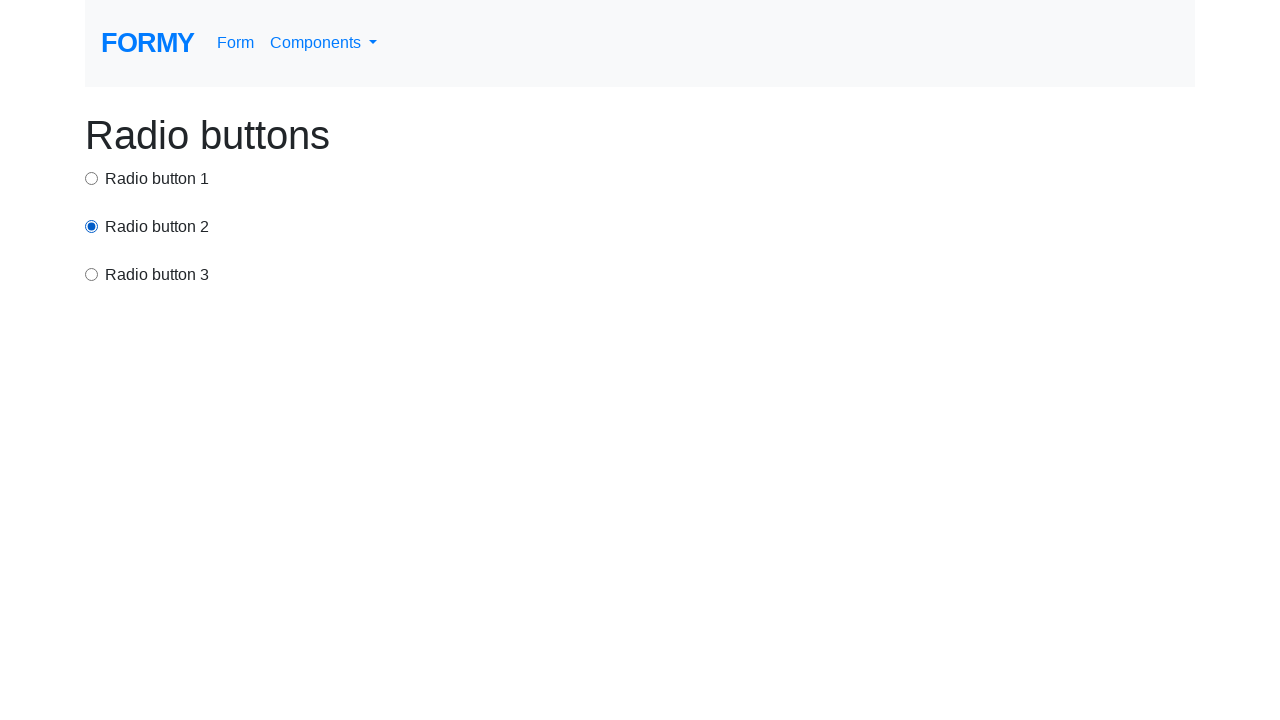

Clicked radio button option 1 at (92, 178) on #radio-button-1
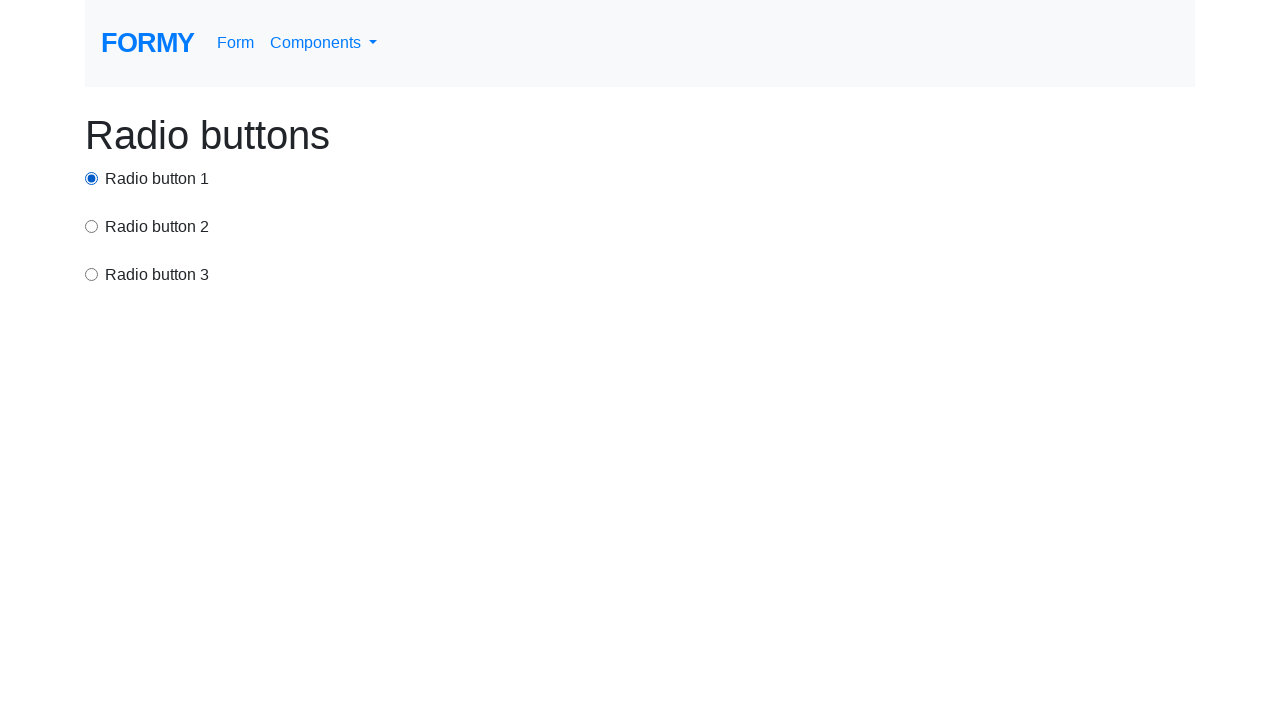

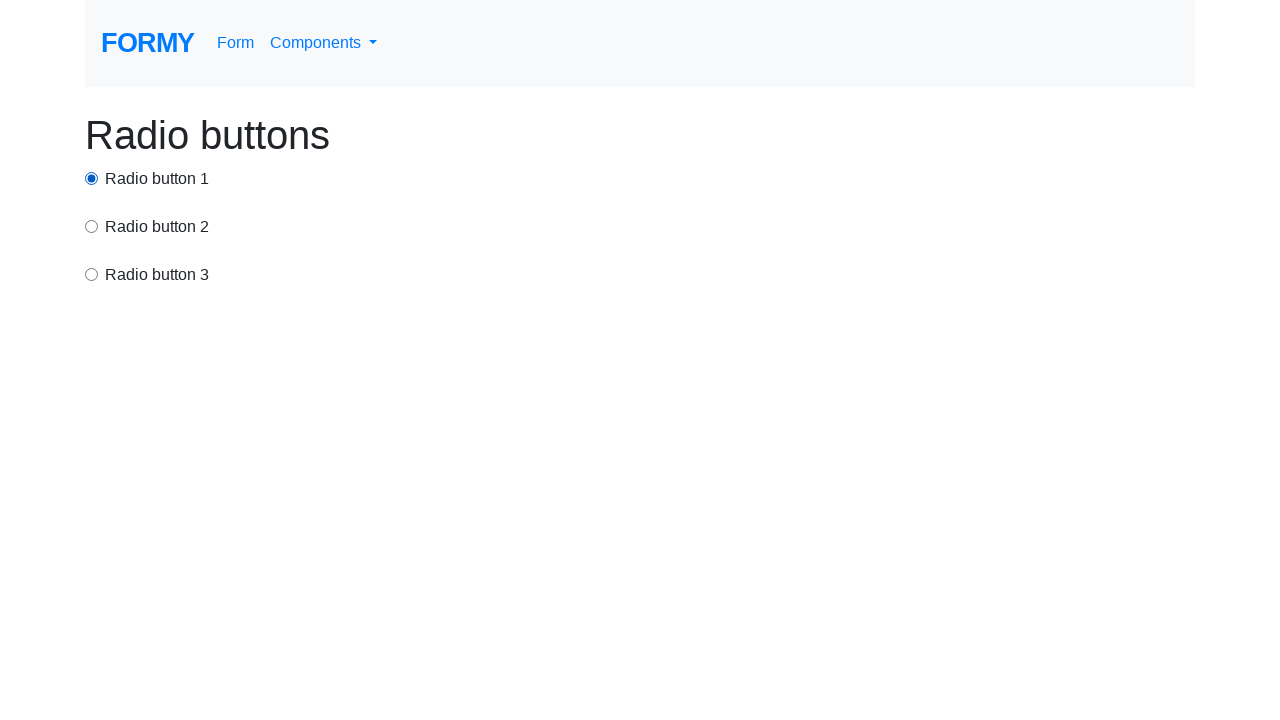